Tests opening a link in a new tab, switching to the new tab, and filling an email field

Starting URL: https://demoapps.qspiders.com/ui/pageLoad?sublist=0

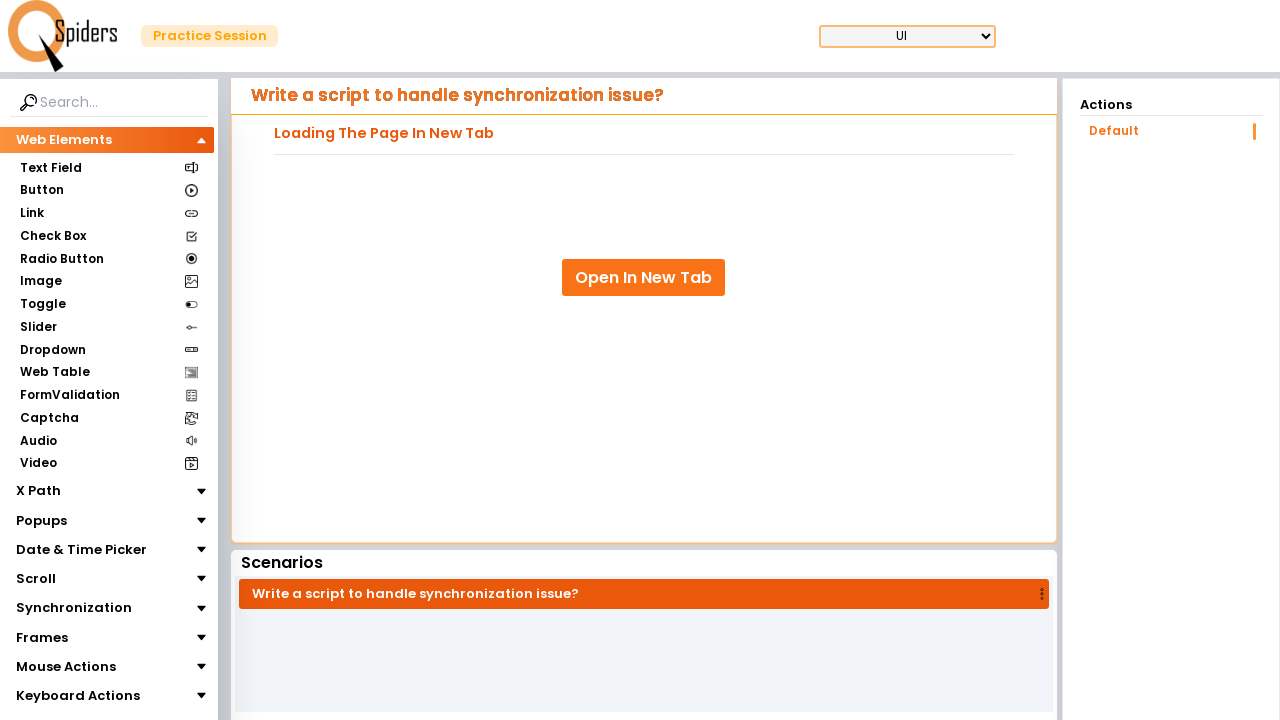

Clicked 'Open In New Tab' link and new tab opened at (644, 278) on xpath=//a[text()='Open In New Tab']
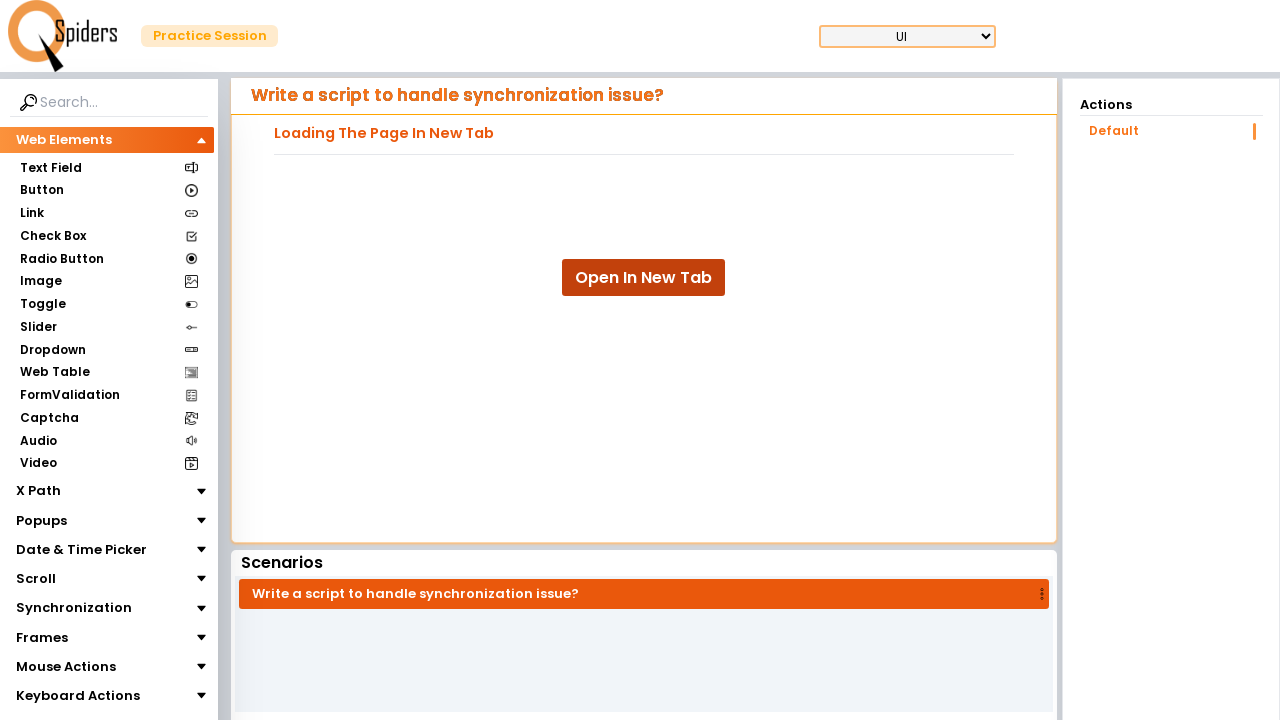

Captured new page object from newly opened tab
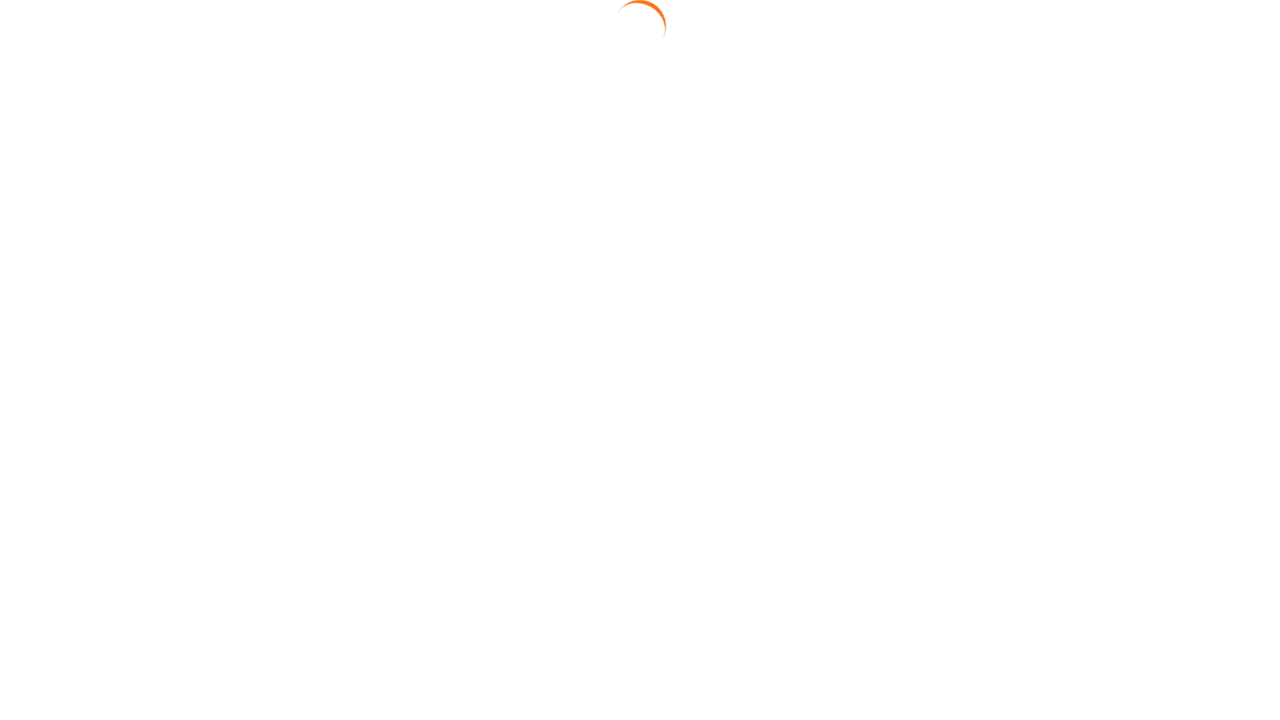

Filled email field with 'testuser123@gmail.com' in new tab on #email
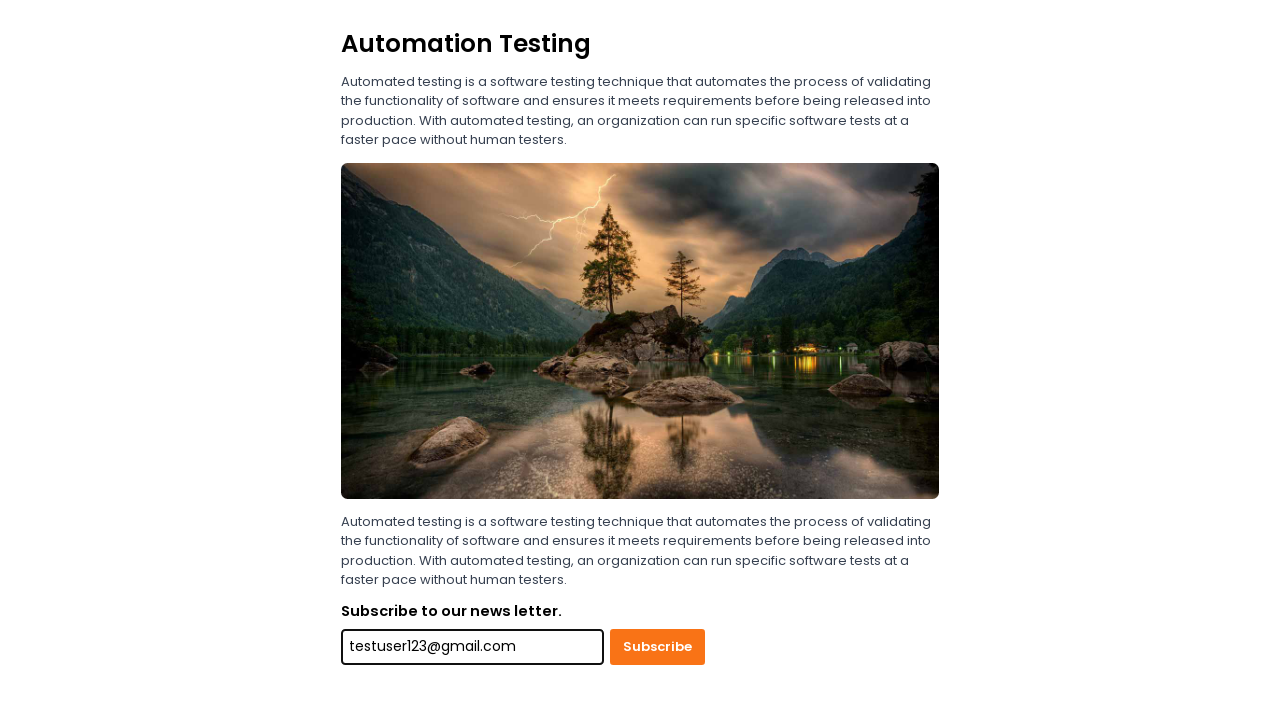

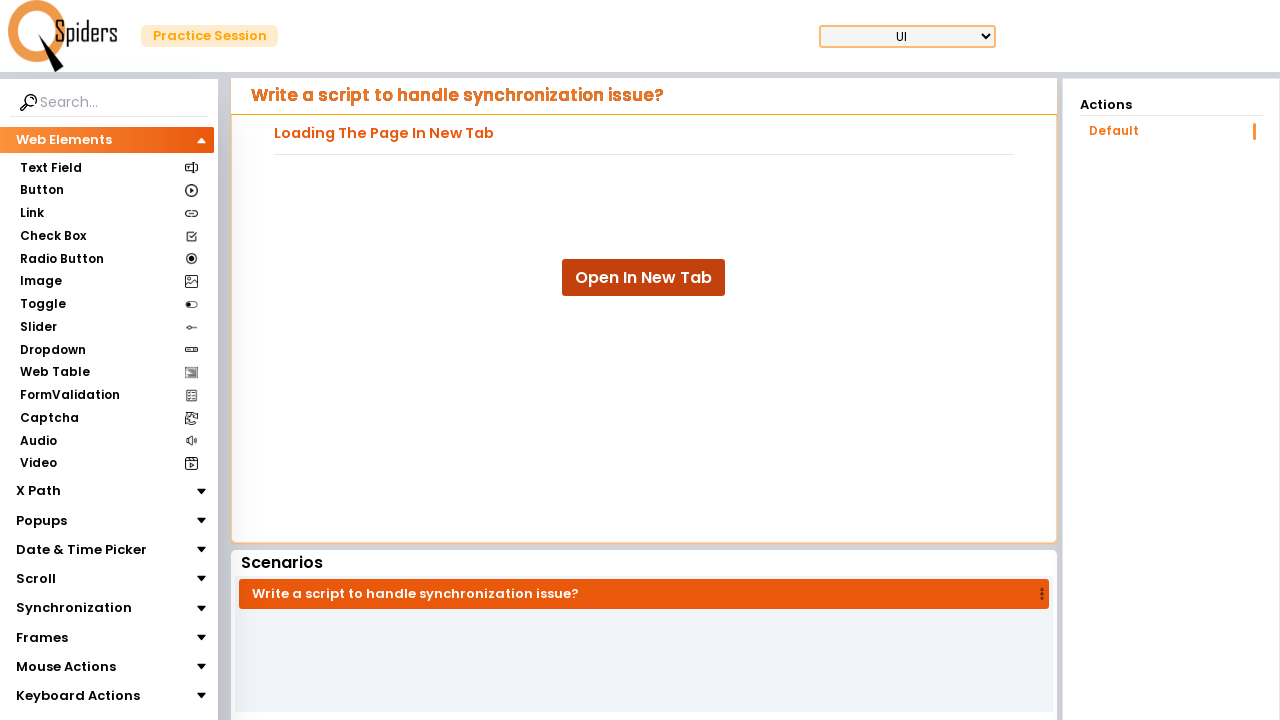